Tests the remove/add checkbox functionality on the Dynamic Controls page by clicking the button to remove the checkbox, verifying it's gone, then clicking again to add it back and verifying it's restored.

Starting URL: https://the-internet.herokuapp.com/dynamic_controls

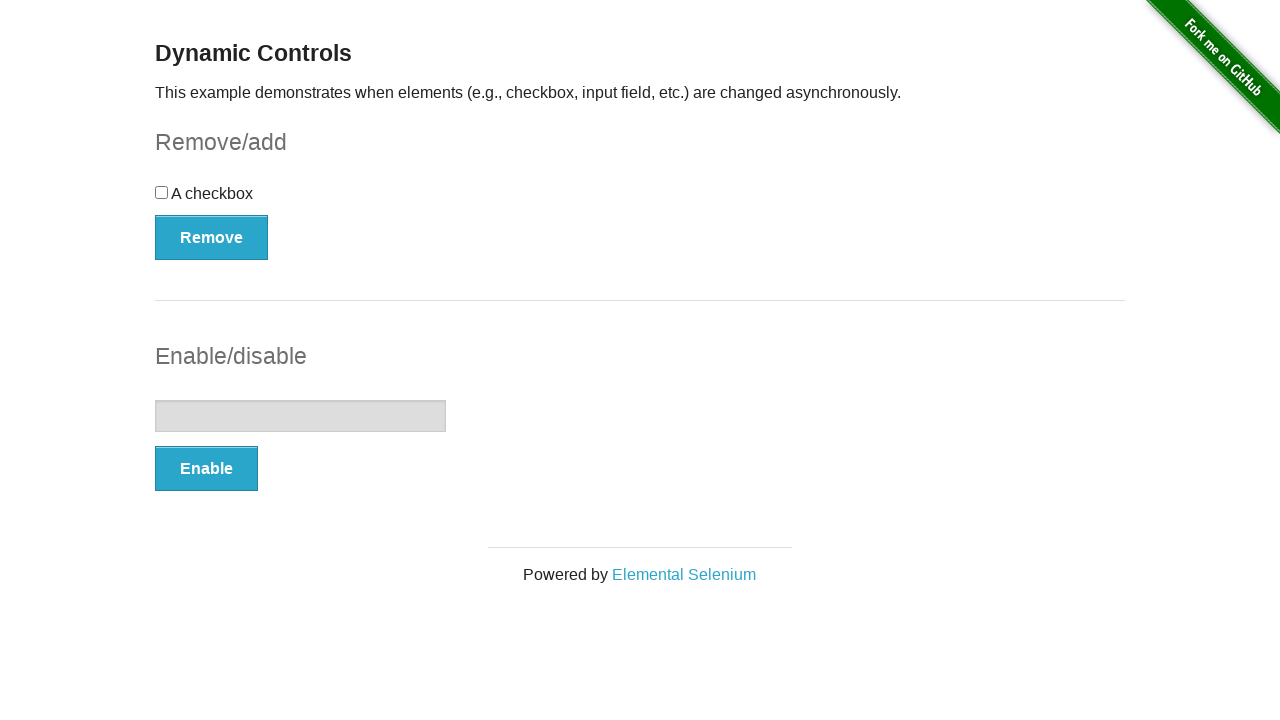

Waited for Add/Remove button to be clickable
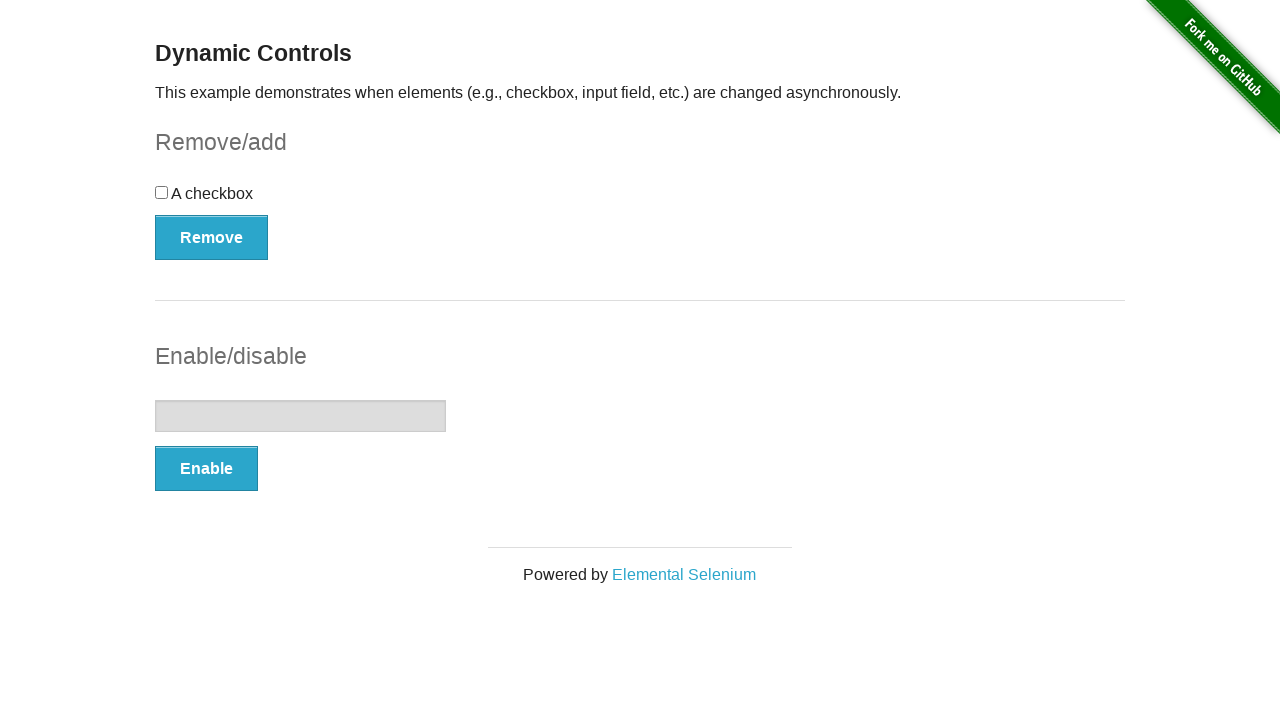

Clicked button to remove checkbox at (212, 237) on form#checkbox-example > button[type='button']
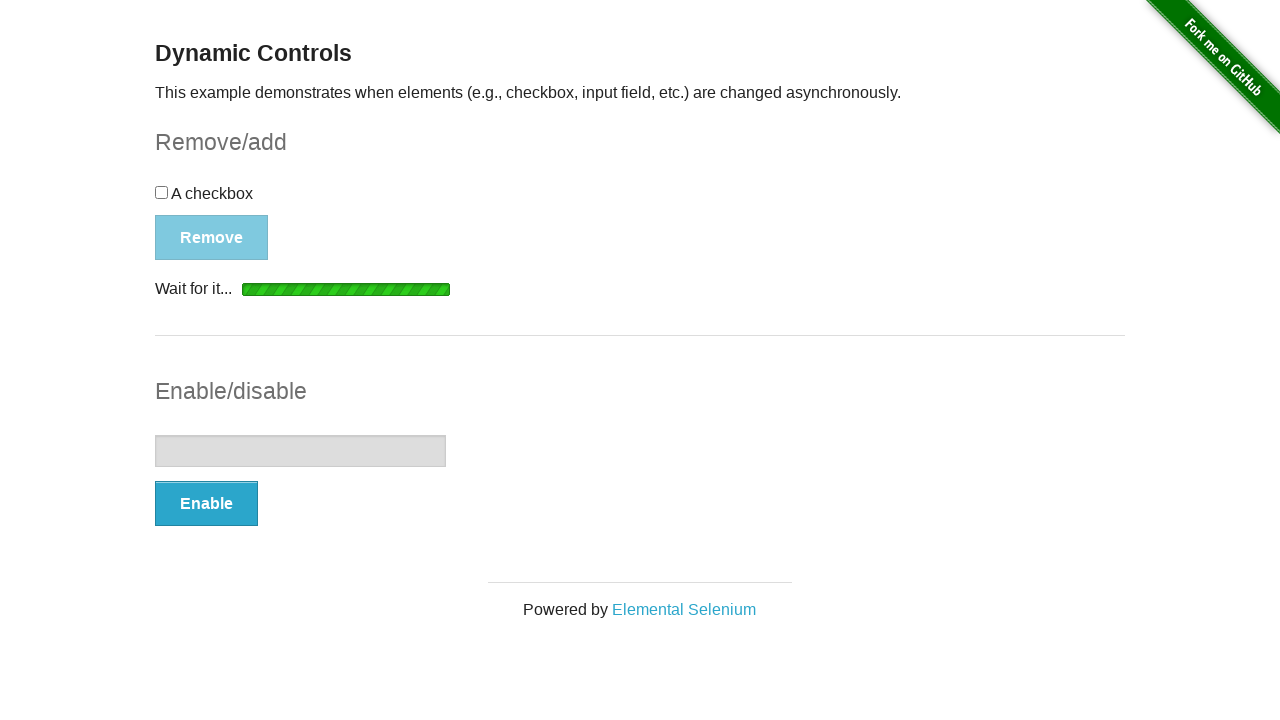

Waited for success message to appear
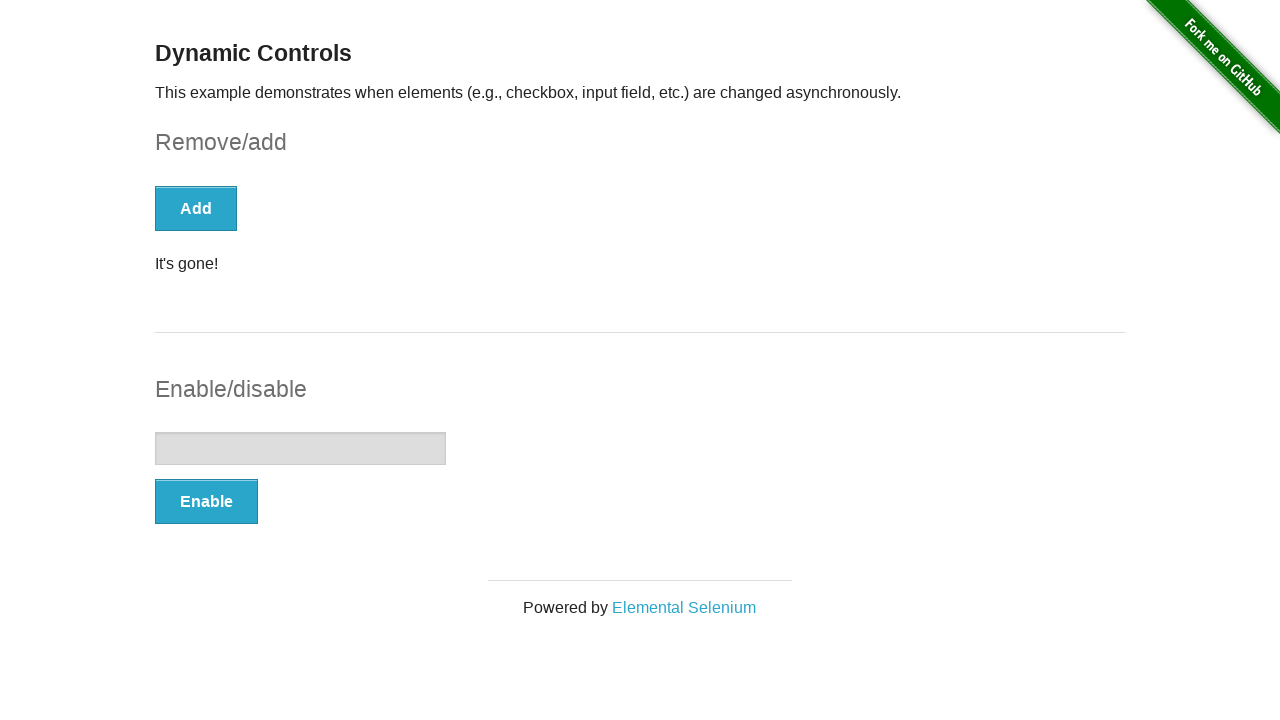

Verified checkbox removal with message: It's gone!
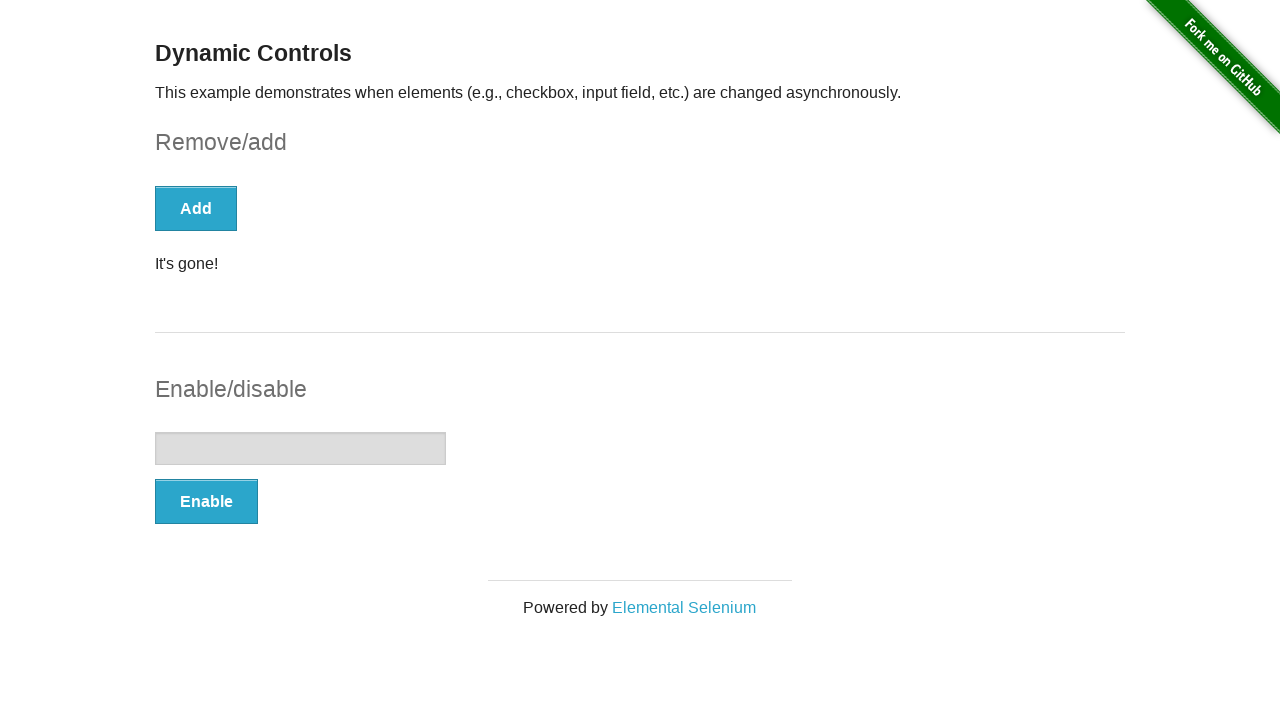

Clicked button to add checkbox back at (196, 208) on form#checkbox-example > button[type='button']
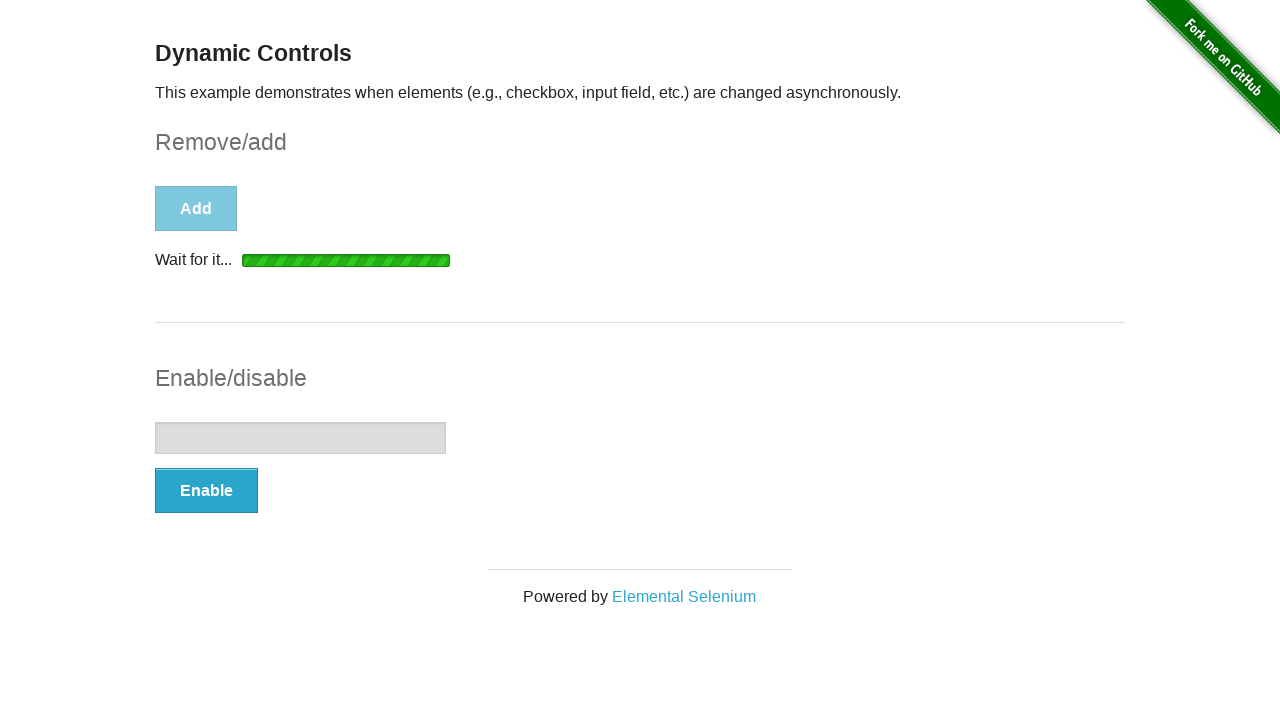

Waited for success message to appear
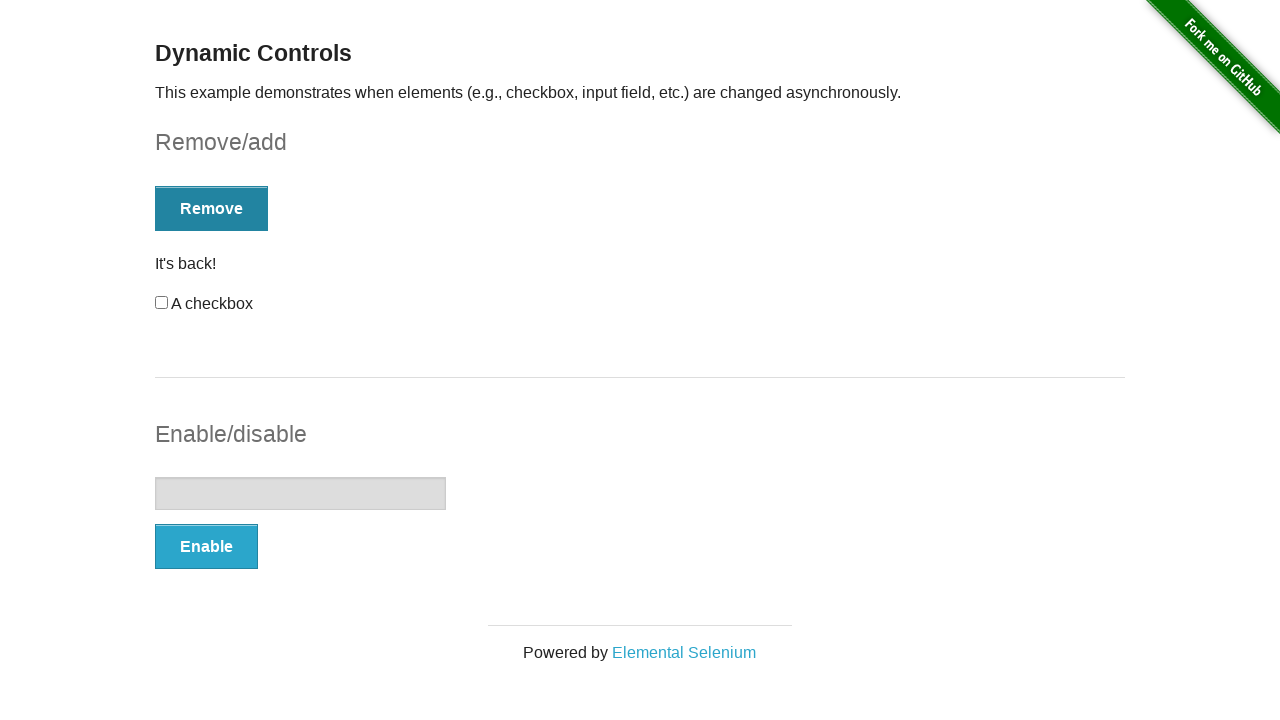

Verified checkbox restoration with message: It's back!
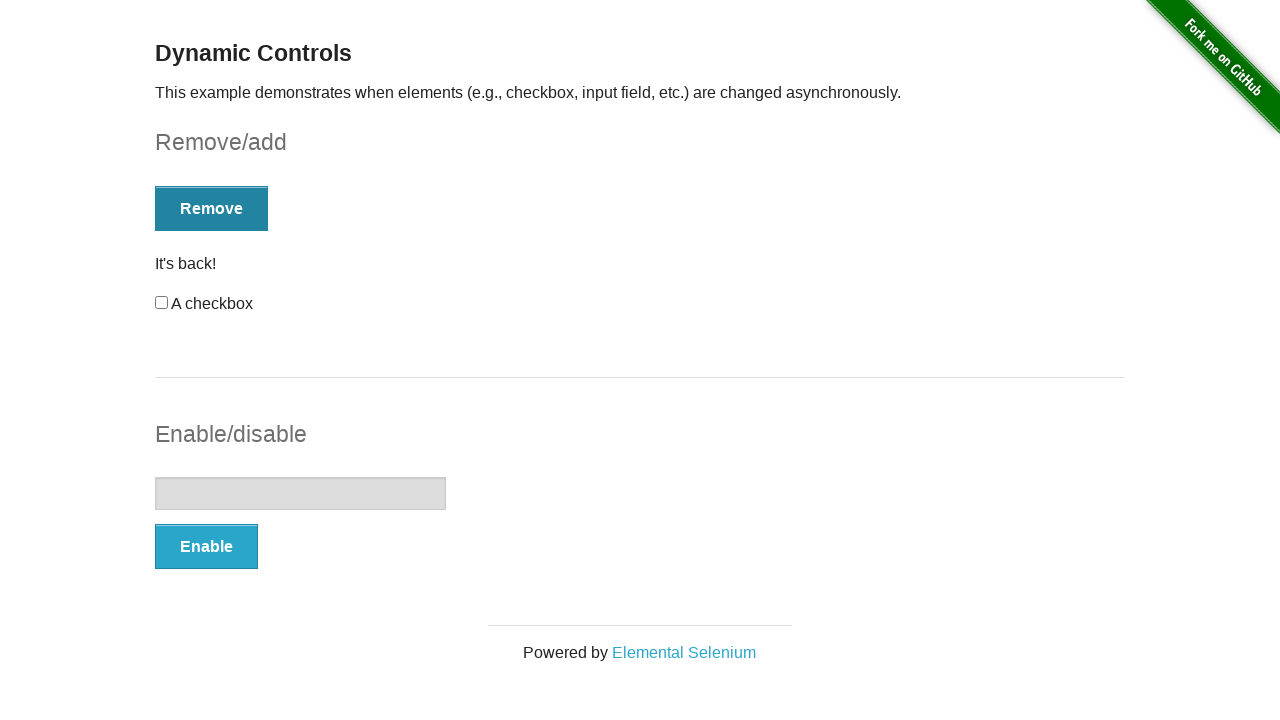

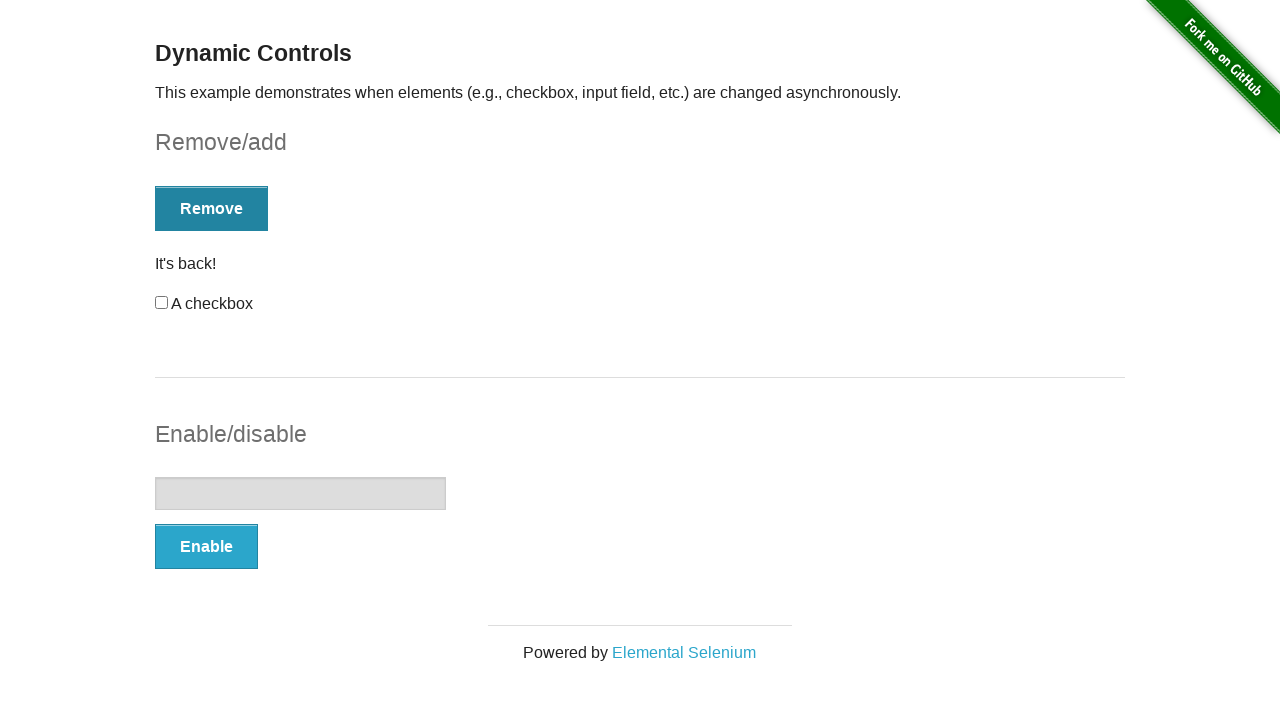